Tests that clicking the Due column header twice sorts the table data in descending order.

Starting URL: http://the-internet.herokuapp.com/tables

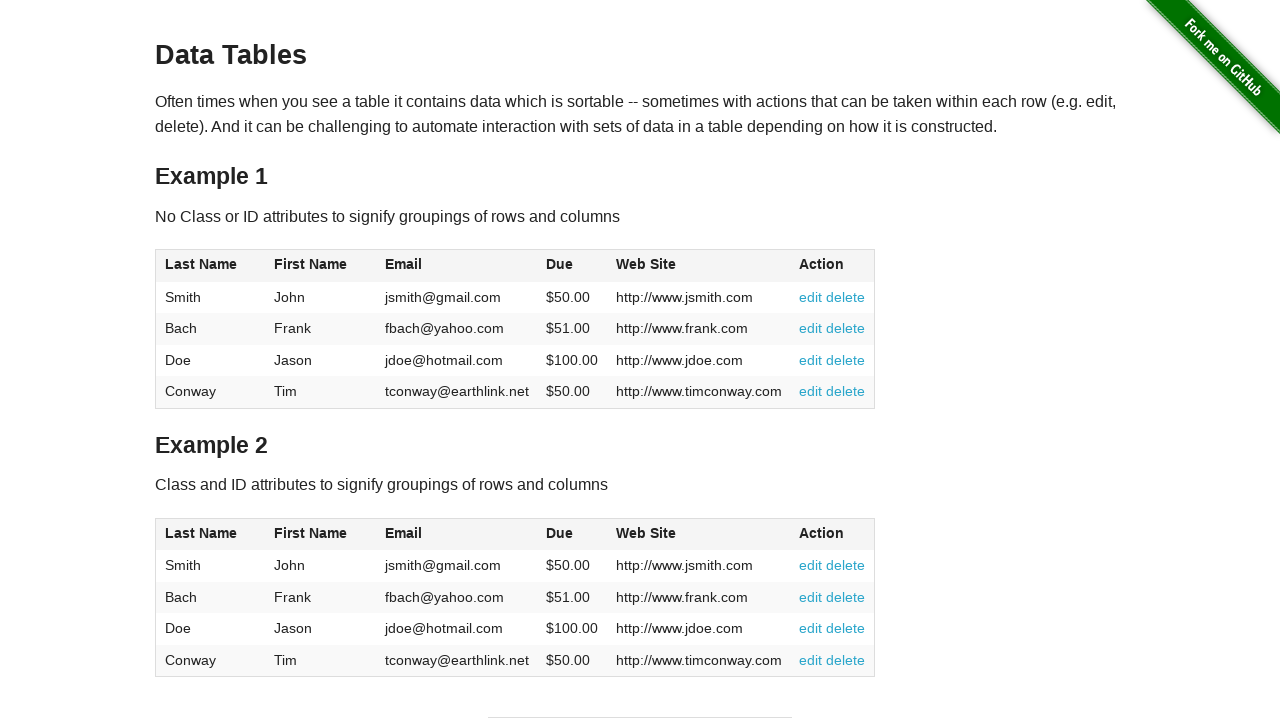

Clicked Due column header (first click) at (572, 266) on #table1 thead tr th:nth-of-type(4)
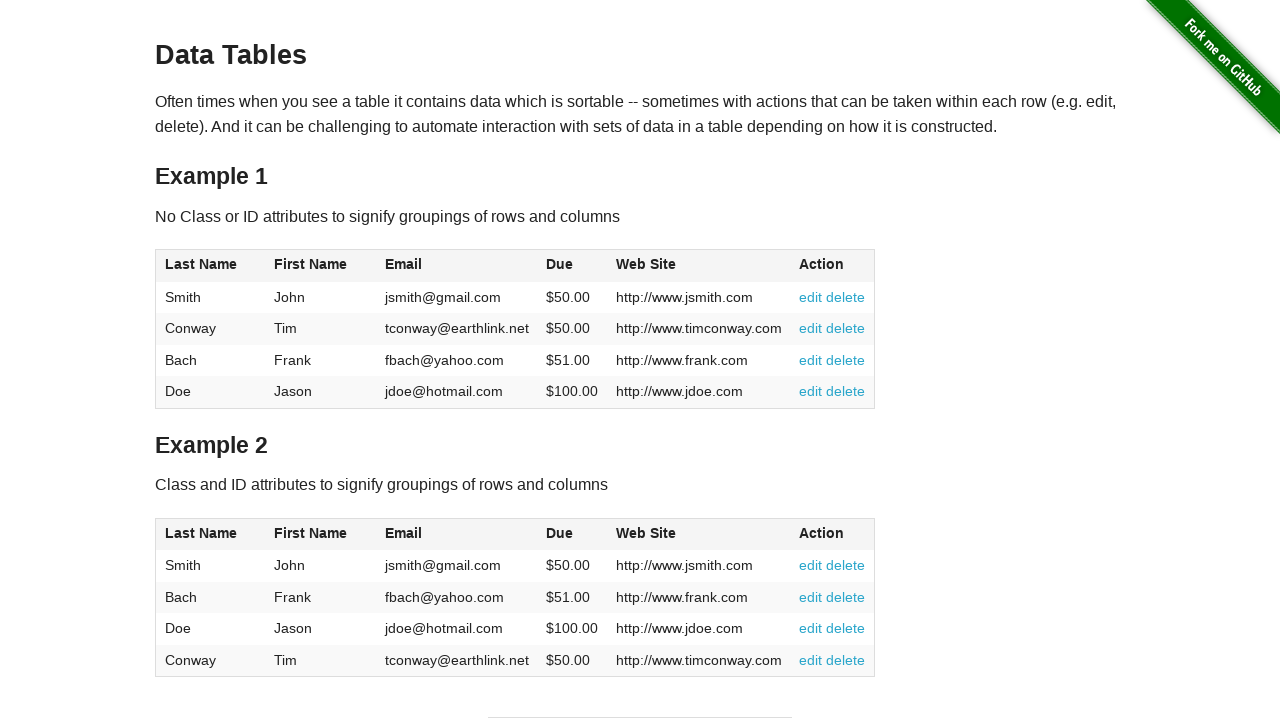

Clicked Due column header (second click to sort descending) at (572, 266) on #table1 thead tr th:nth-of-type(4)
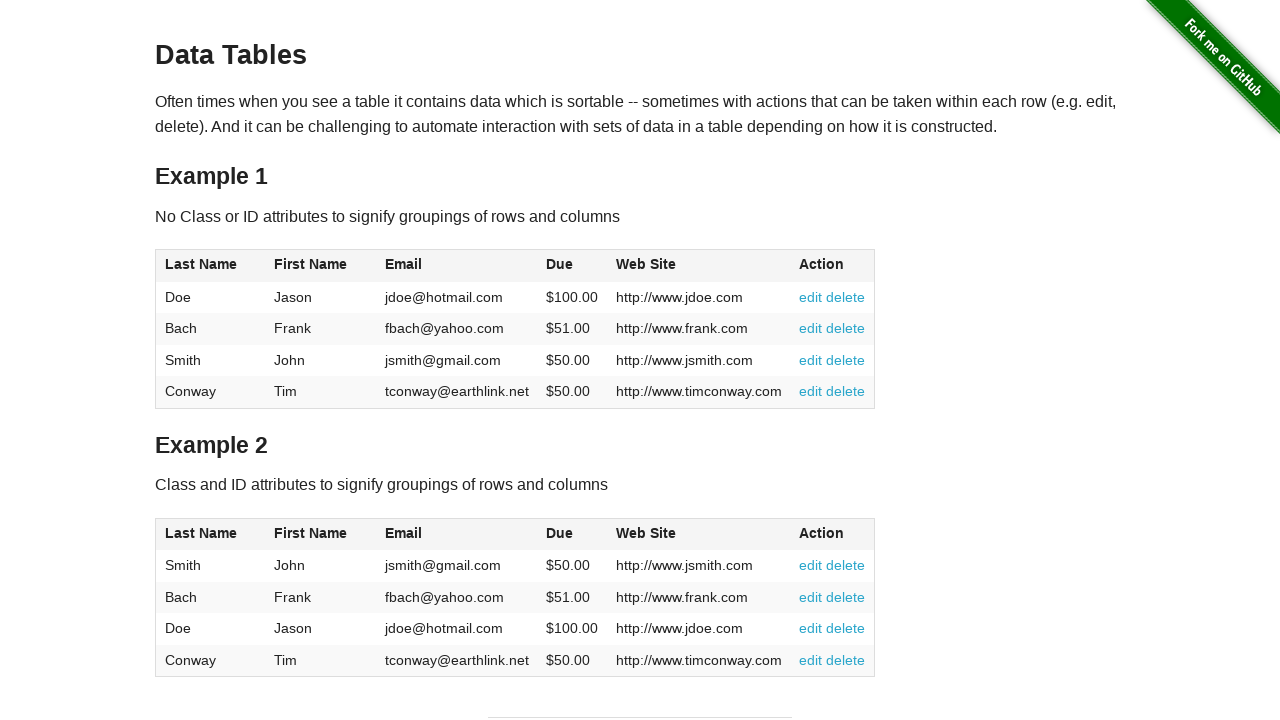

Table data loaded and sorted in descending order
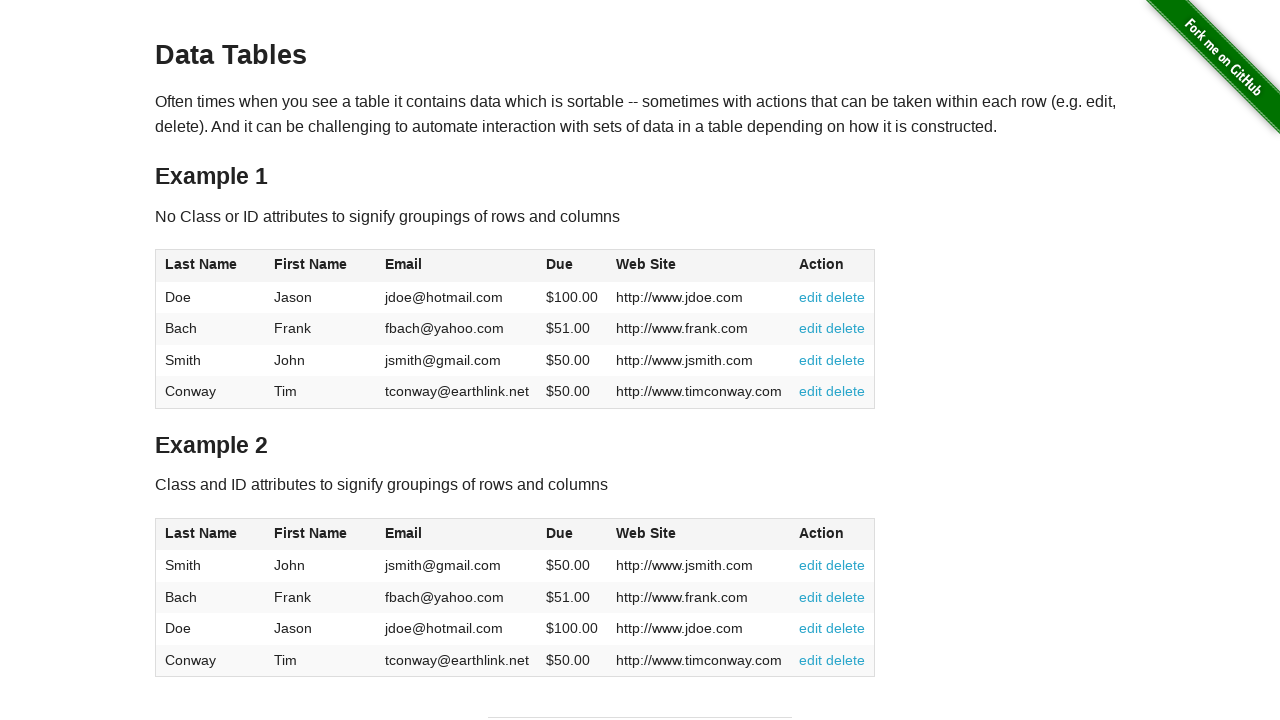

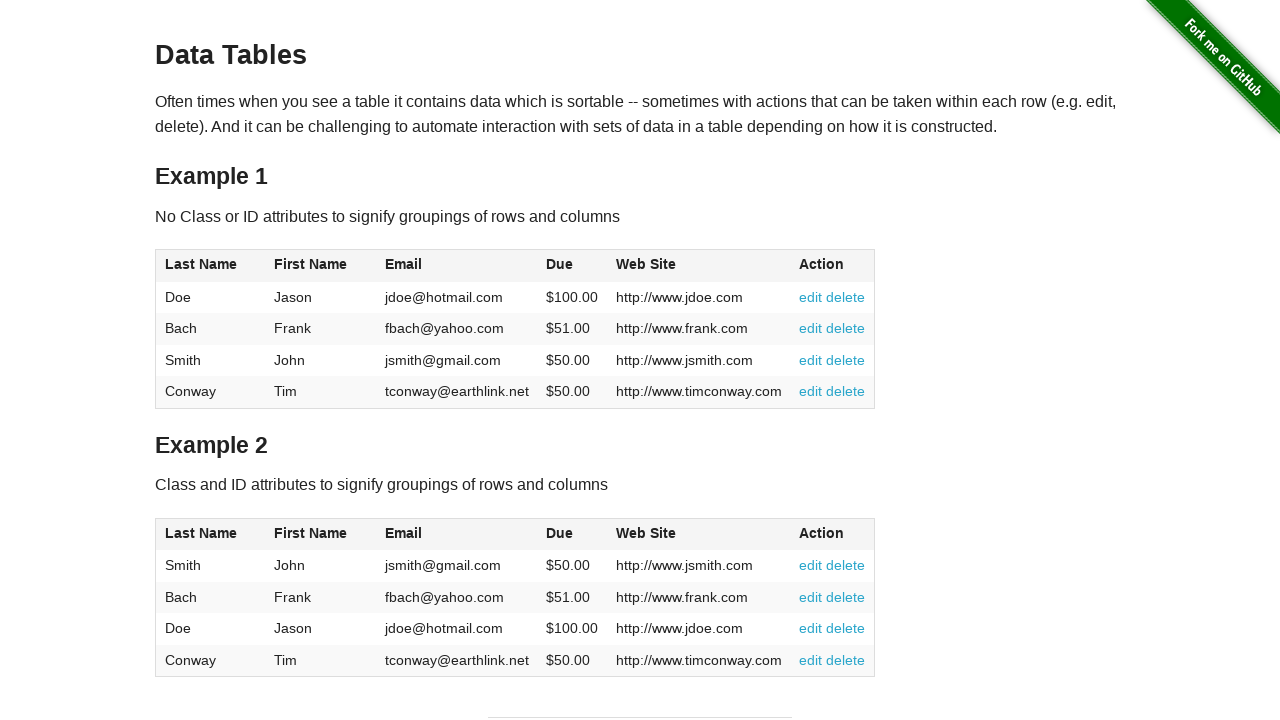